Creates a todo item and marks it as complete, then verifies it shows as completed

Starting URL: https://todomvc.com/examples/typescript-angular/#/

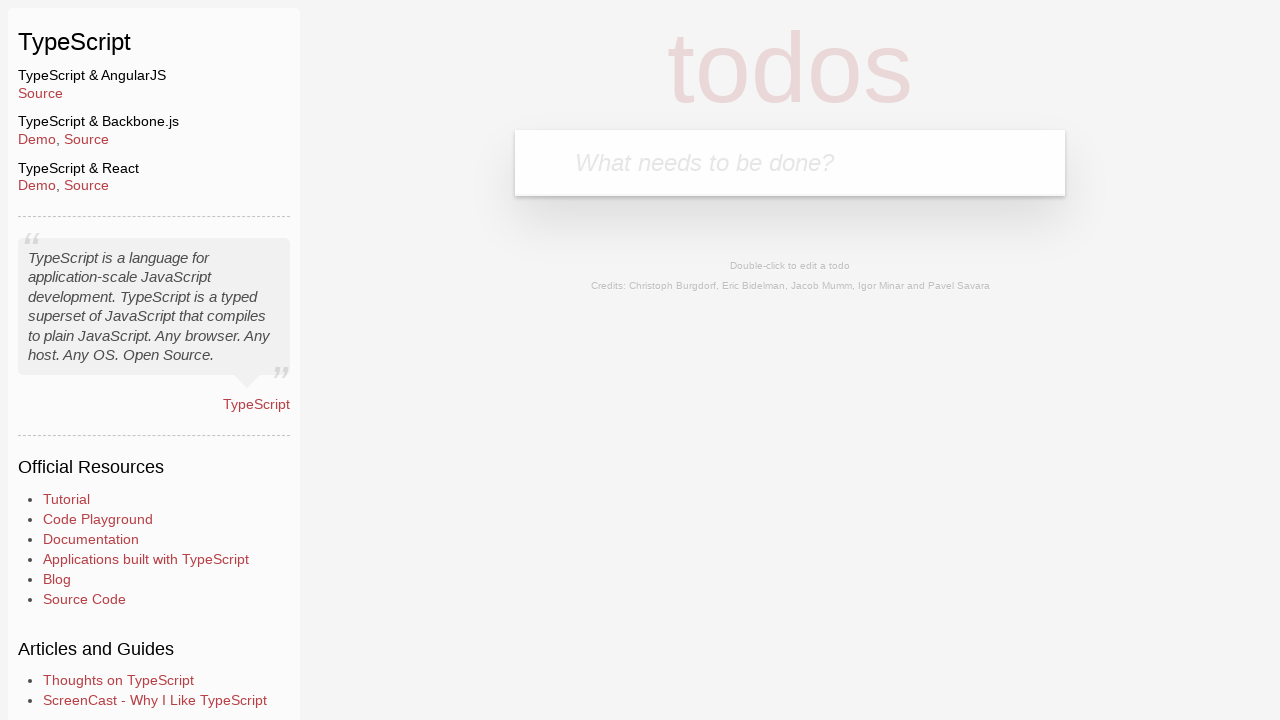

Filled new todo input field with 'Lorem' on input.new-todo
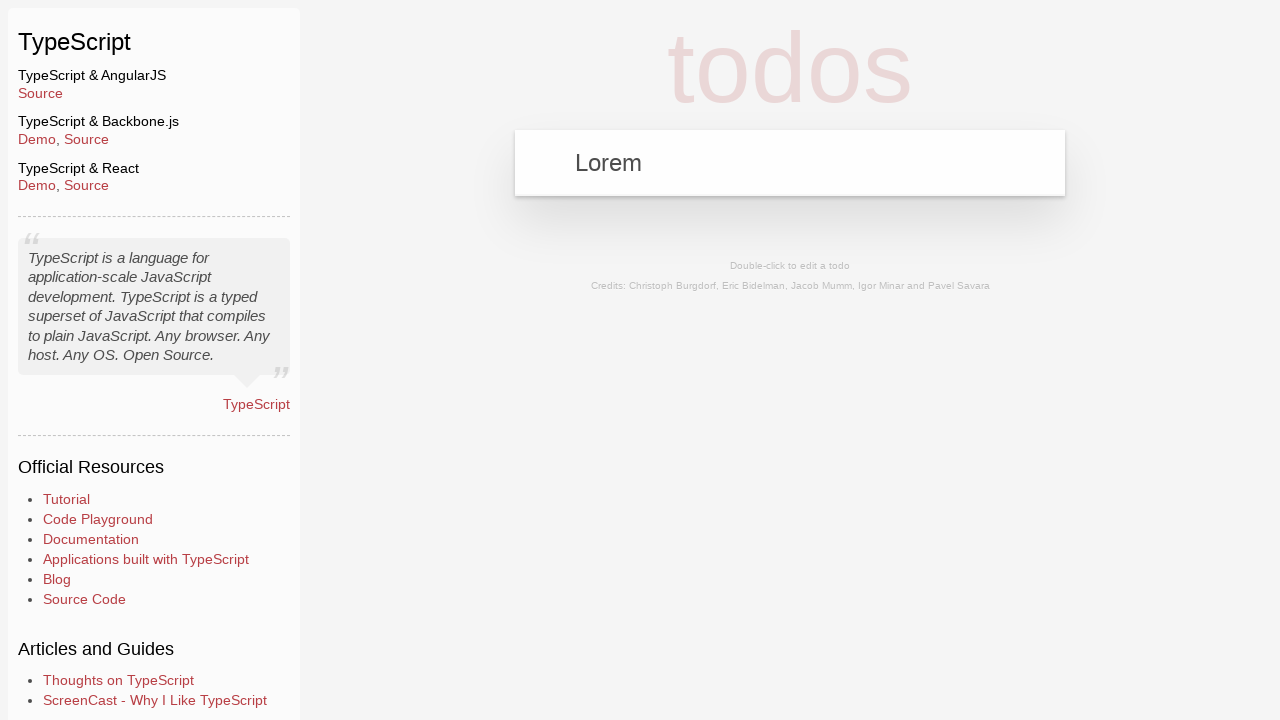

Pressed Enter to create the todo item on input.new-todo
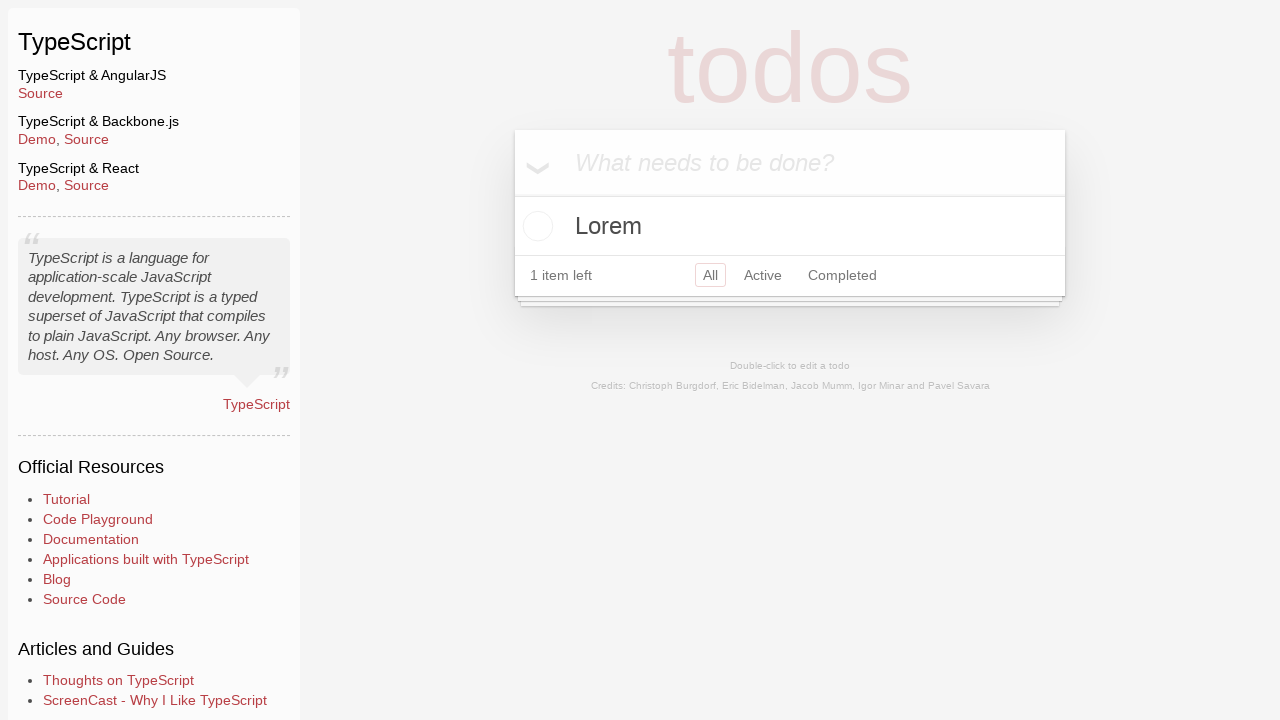

Clicked checkbox to mark todo 'Lorem' as complete at (535, 226) on xpath=//label[text()='Lorem']/preceding-sibling::input[@type='checkbox']
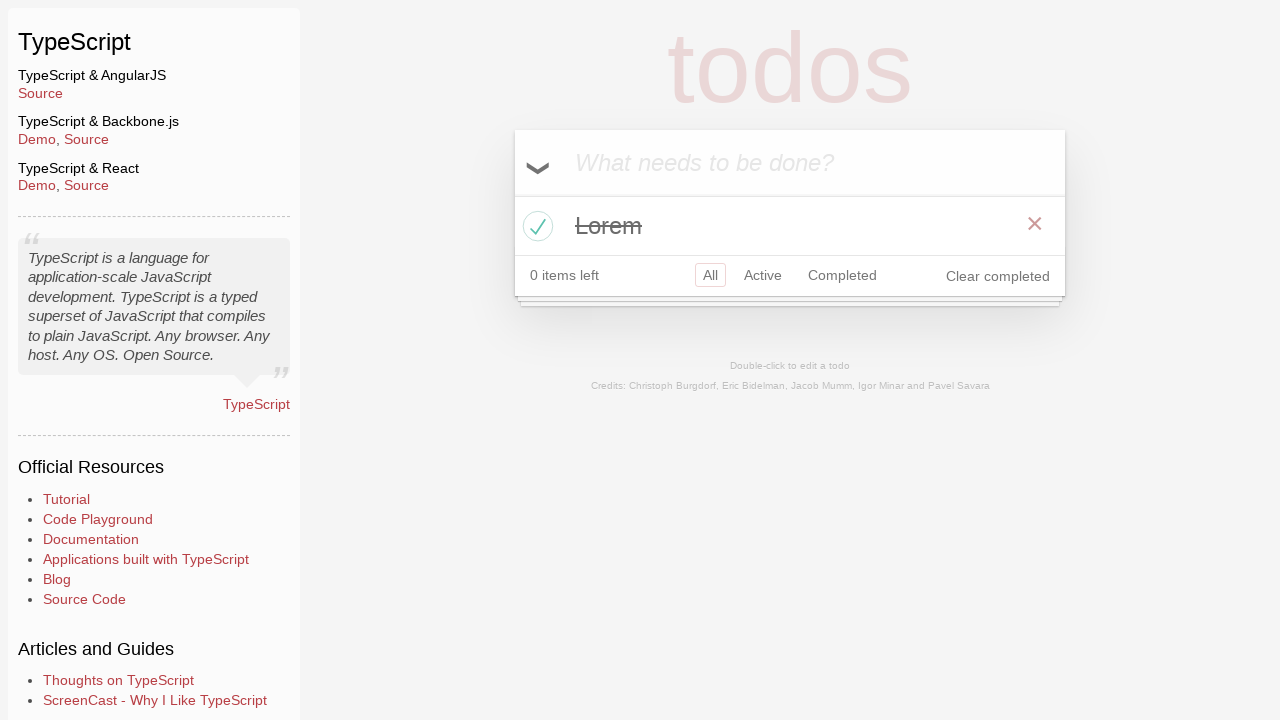

Verified that todo 'Lorem' is displayed as completed
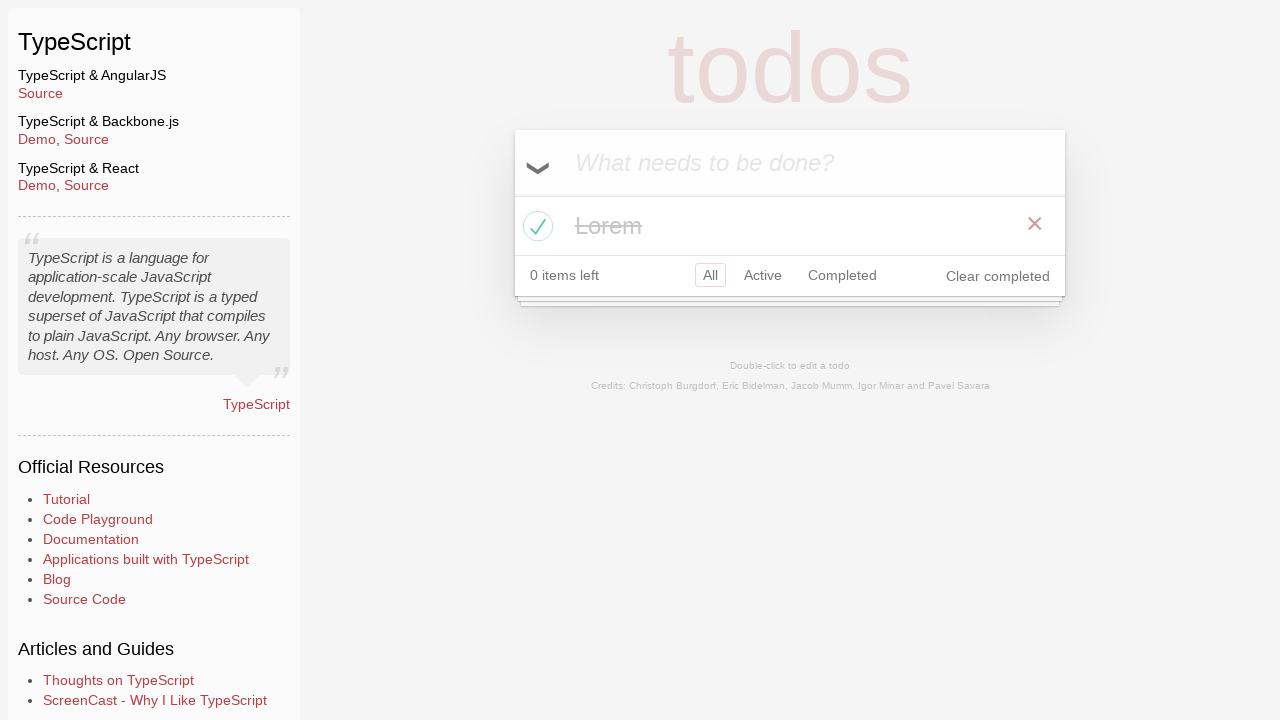

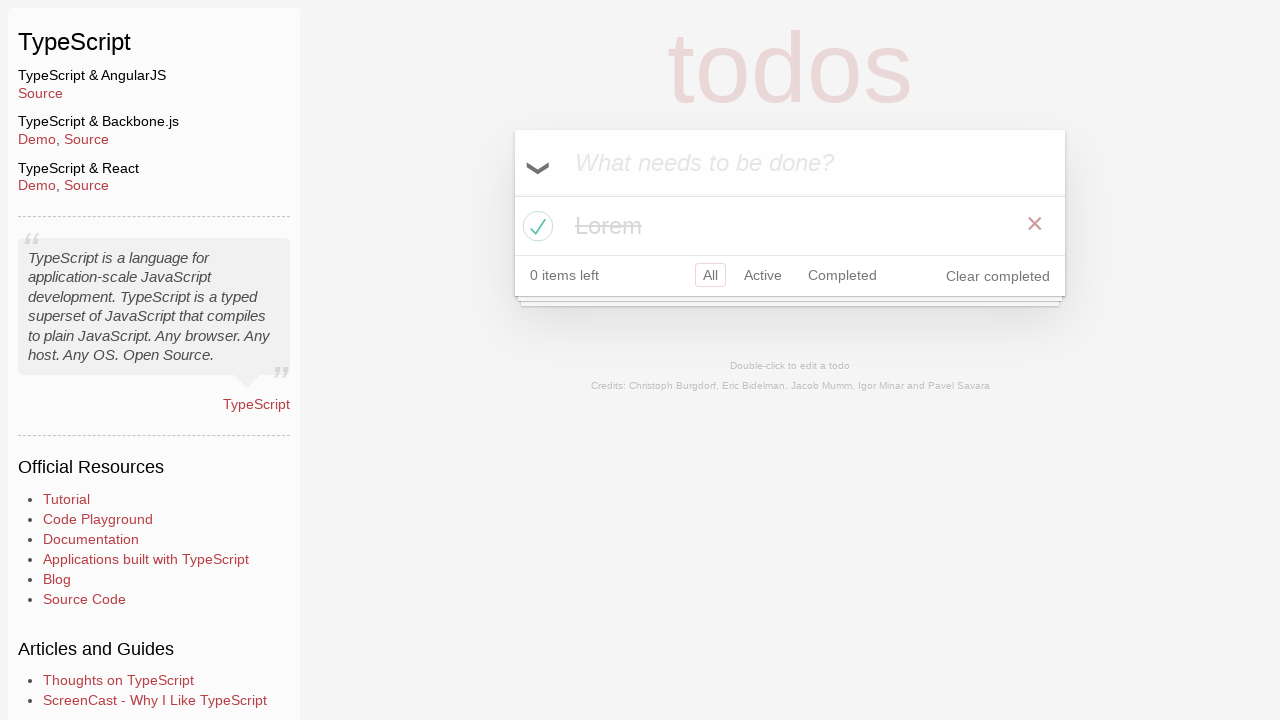